Tests double-click functionality by scrolling to a button, double-clicking it, and verifying the result text appears

Starting URL: https://automationfc.github.io/basic-form/index.html

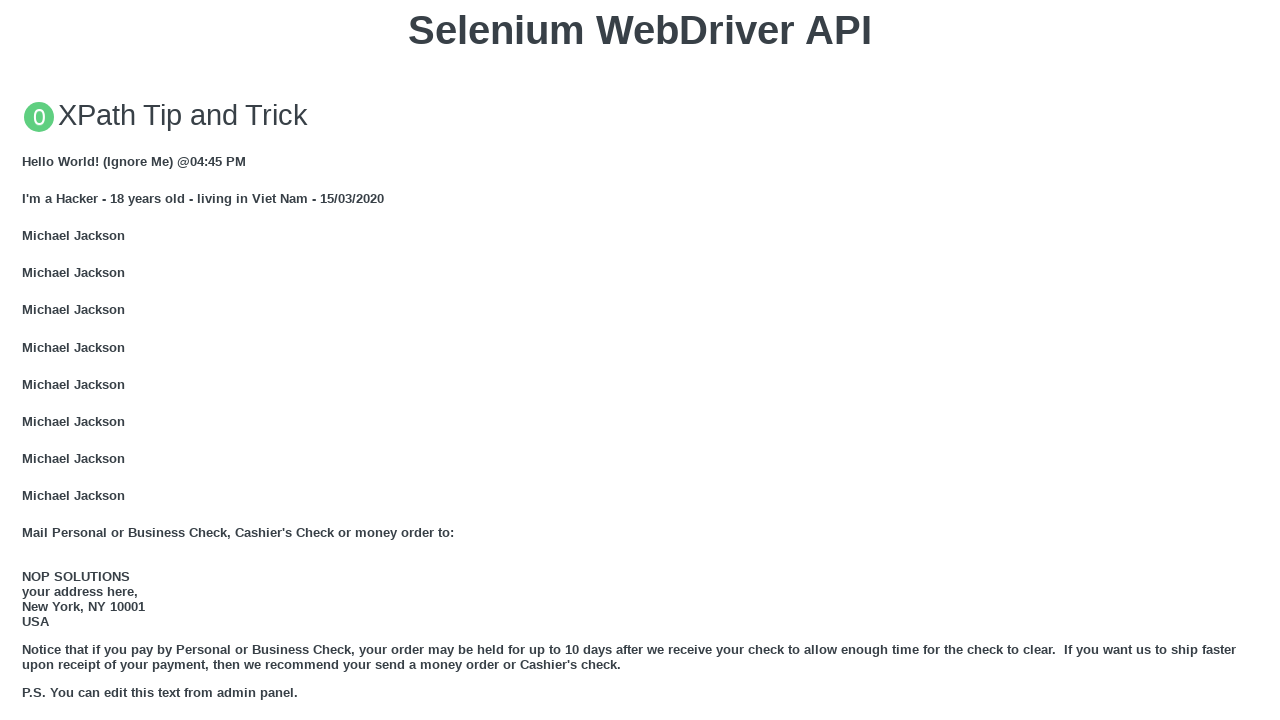

Scrolled to double-click button
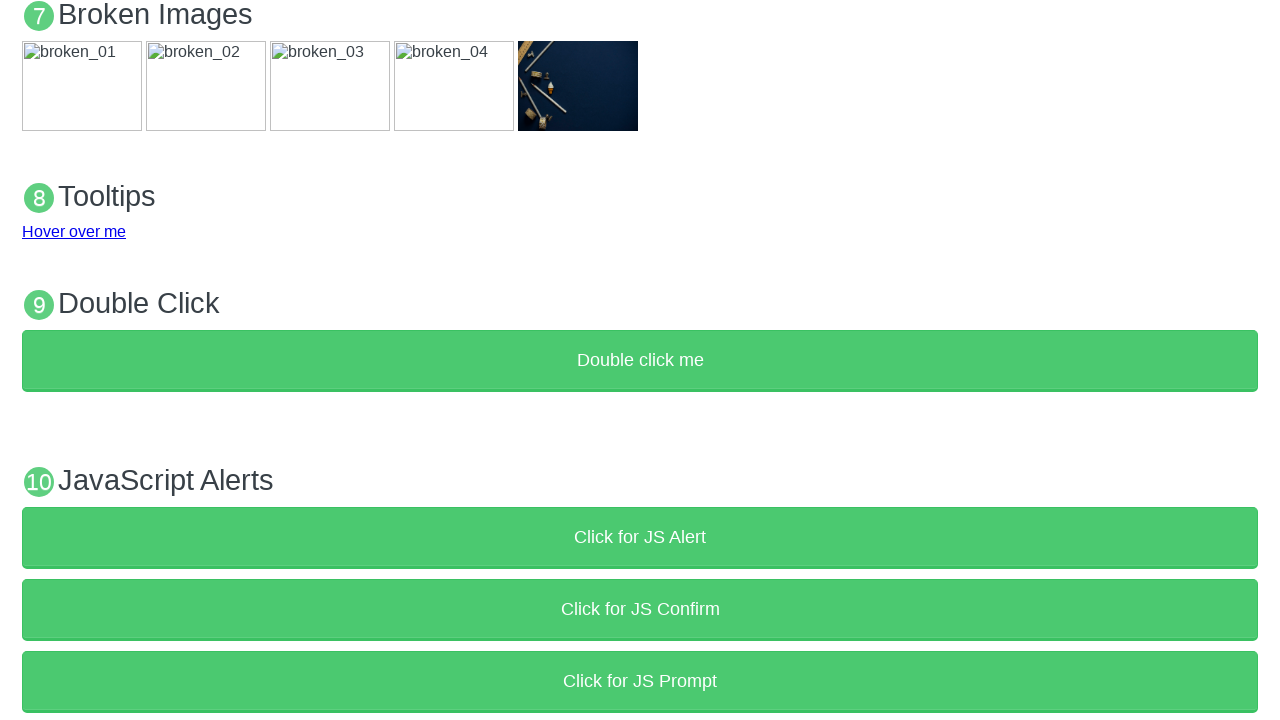

Double-clicked the button at (640, 361) on xpath=//button[text()='Double click me']
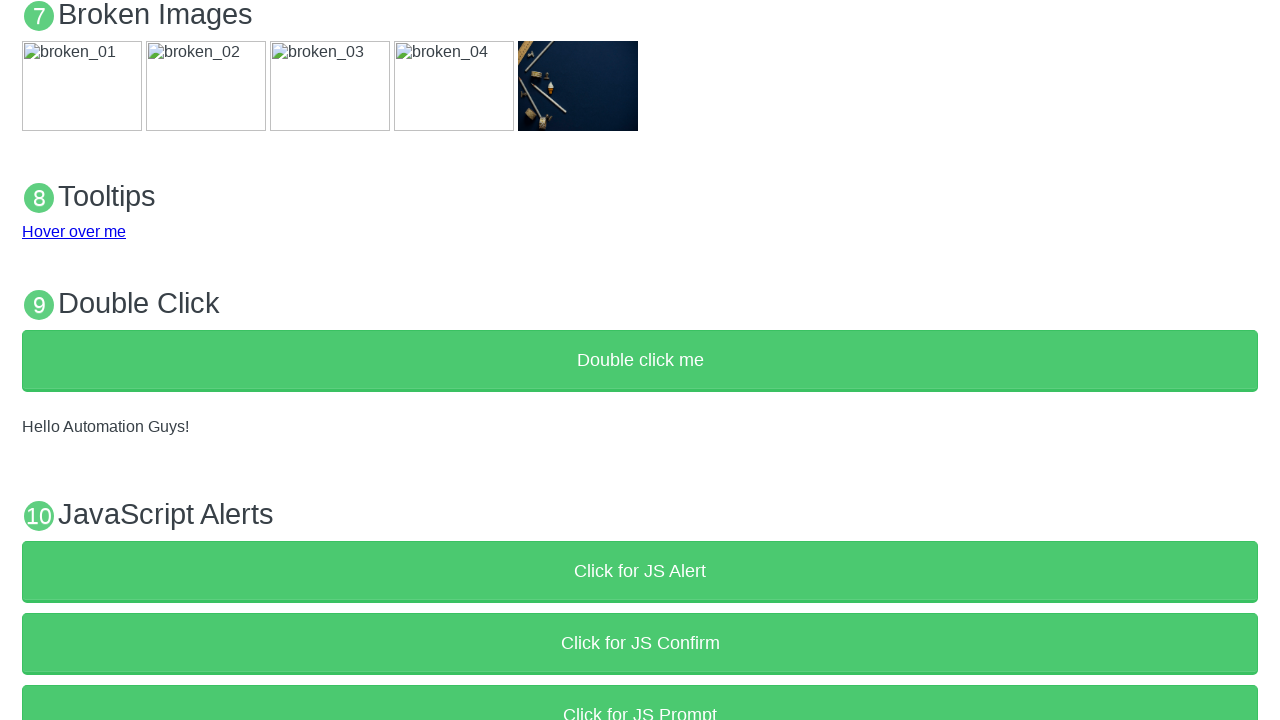

Result text element appeared
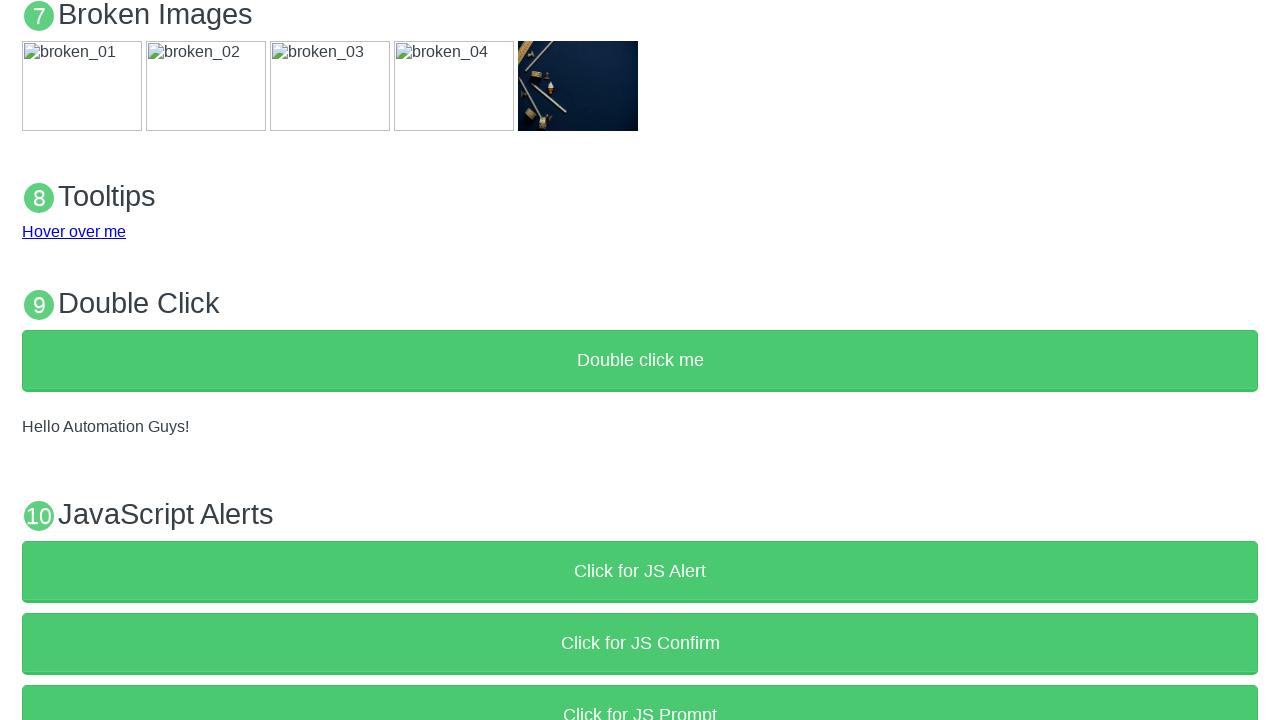

Verified result text matches 'Hello Automation Guys!'
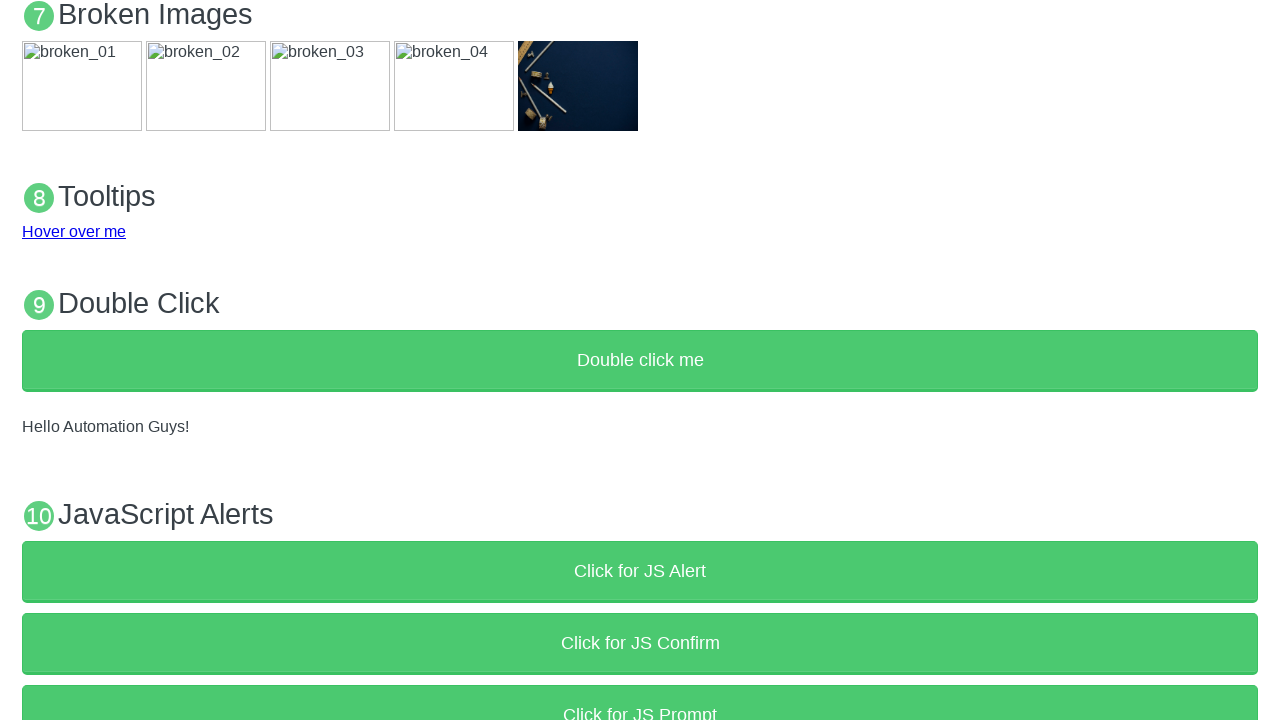

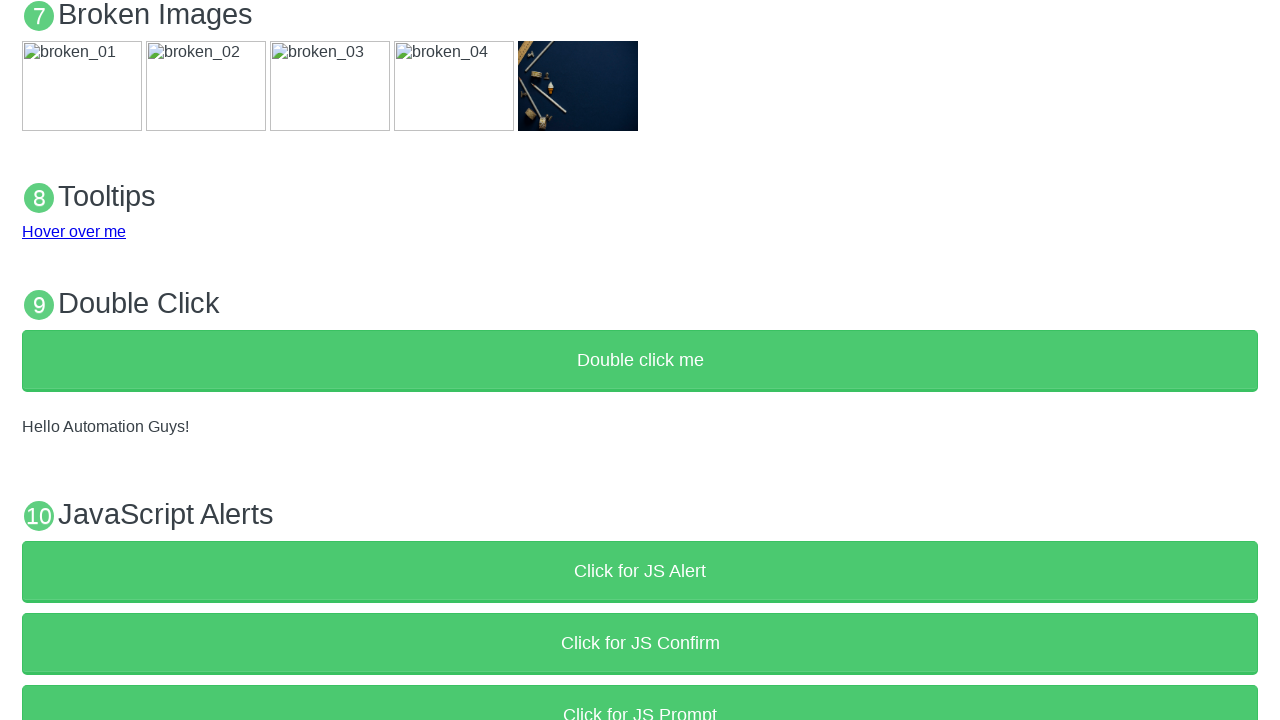